Tests form validation by clicking the login button without entering credentials and verifying the error message appears

Starting URL: http://login1.nextbasecrm.com/

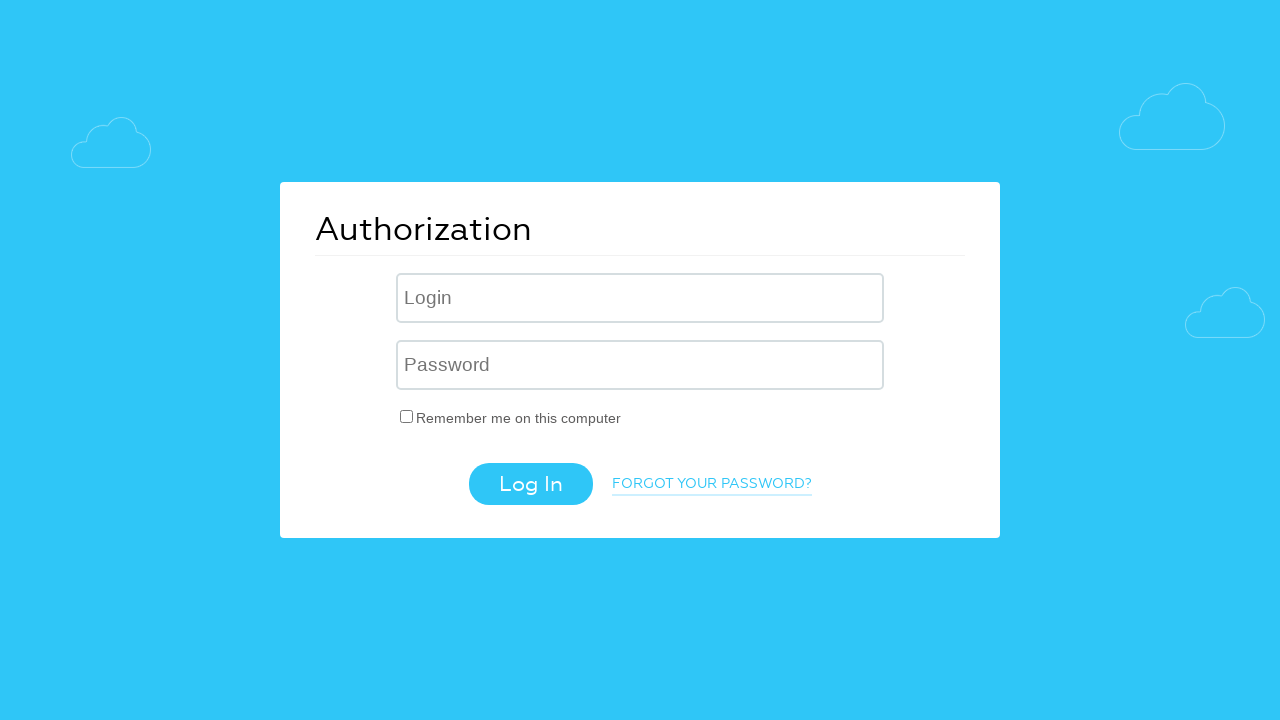

Clicked login button without entering credentials at (530, 484) on .login-btn
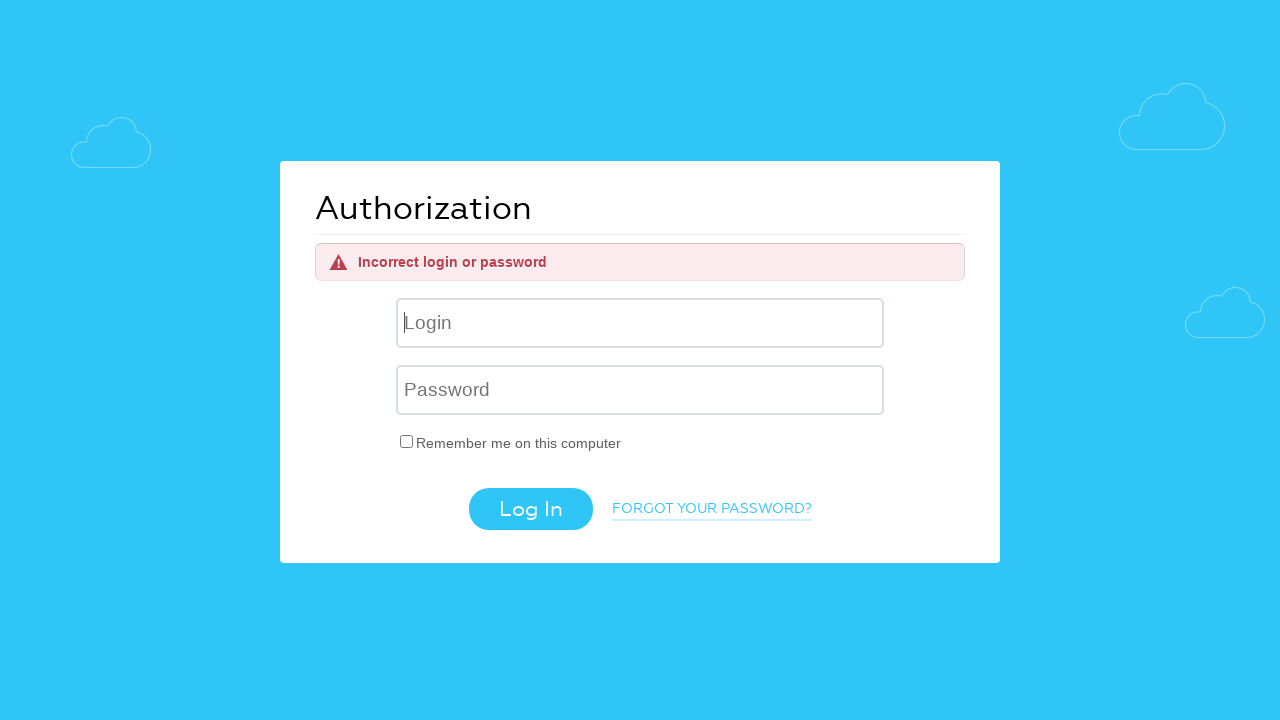

Error message appeared after attempting login without credentials
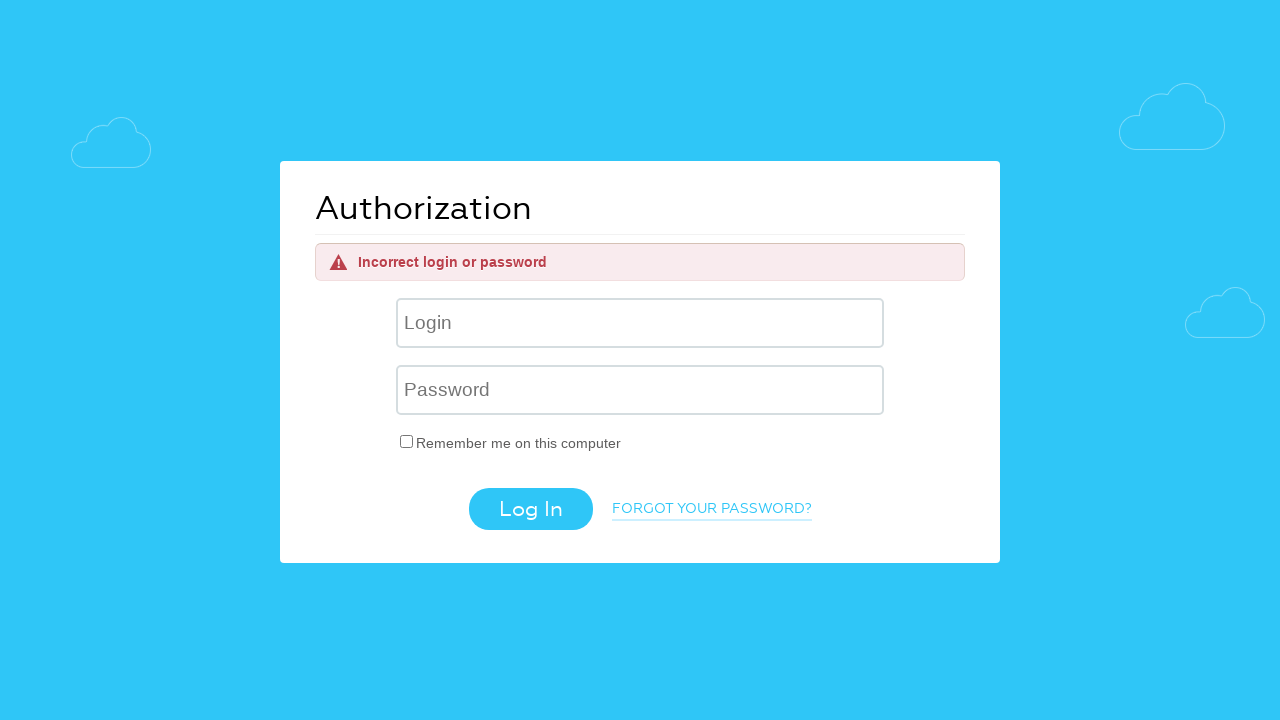

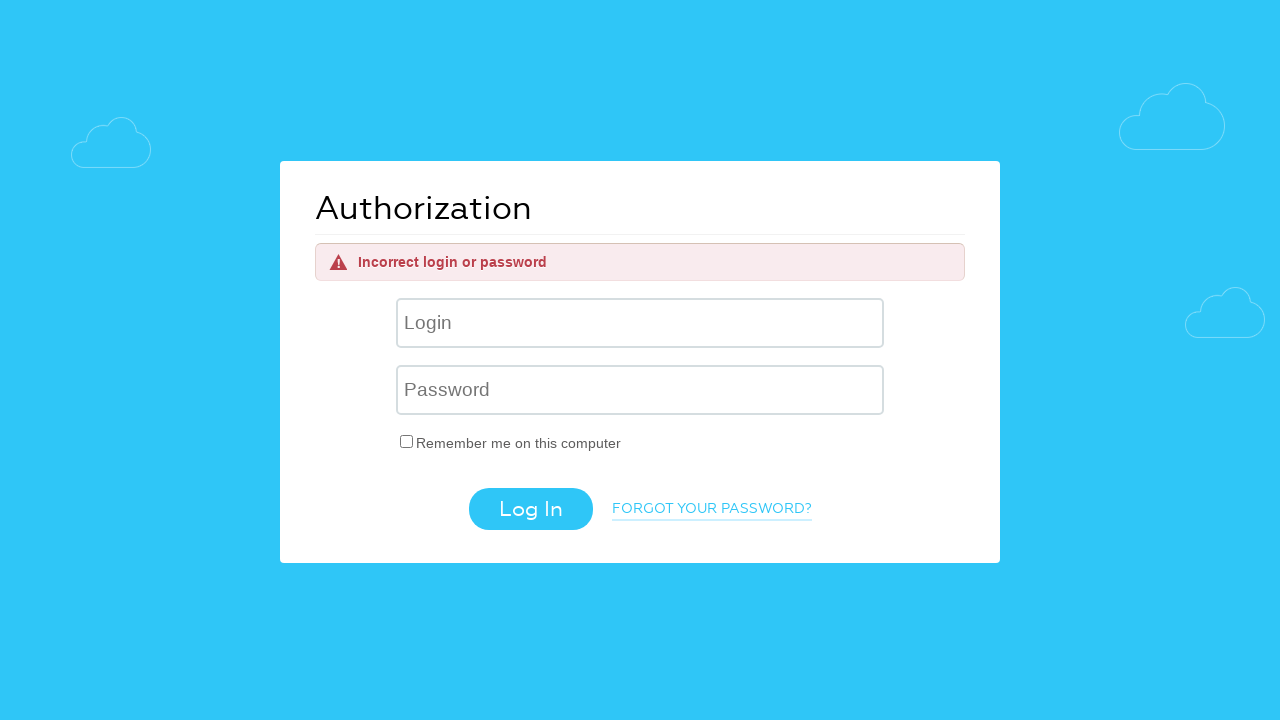